Navigates to Dell's US homepage and scrolls down the page by 1000 pixels to test page scrolling functionality.

Starting URL: https://www.dell.com/en-us

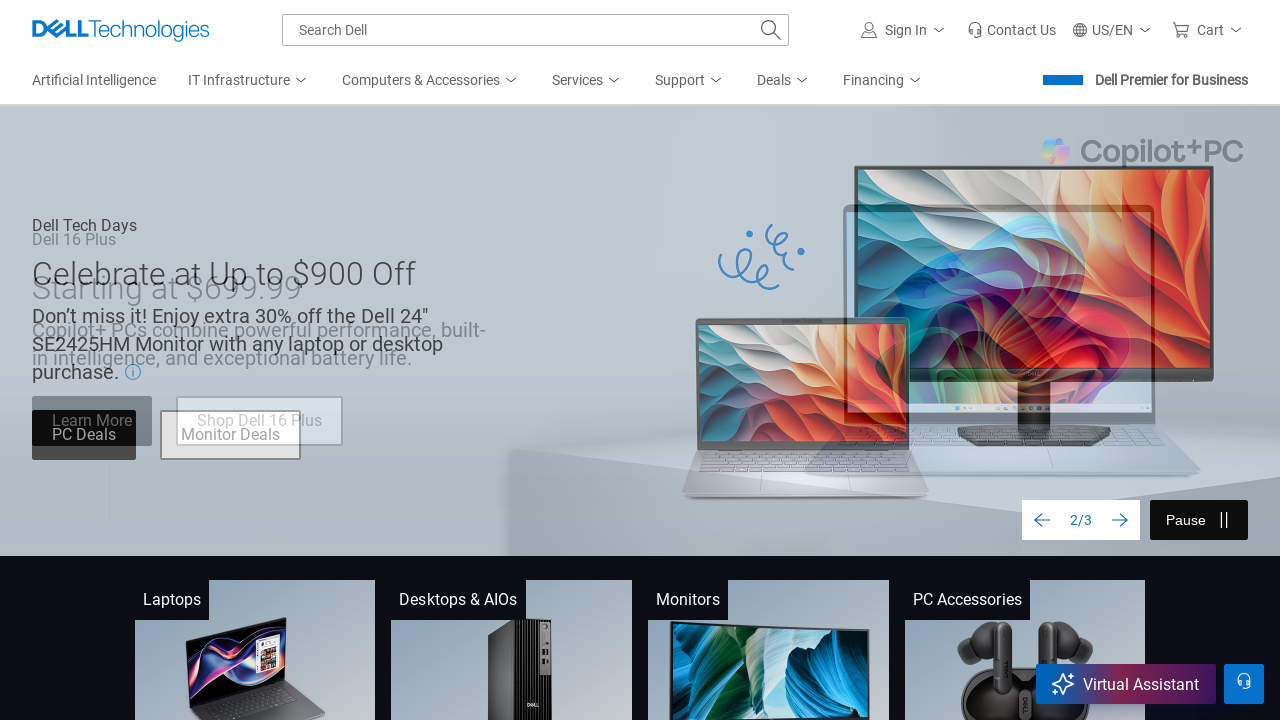

Navigated to Dell's US homepage
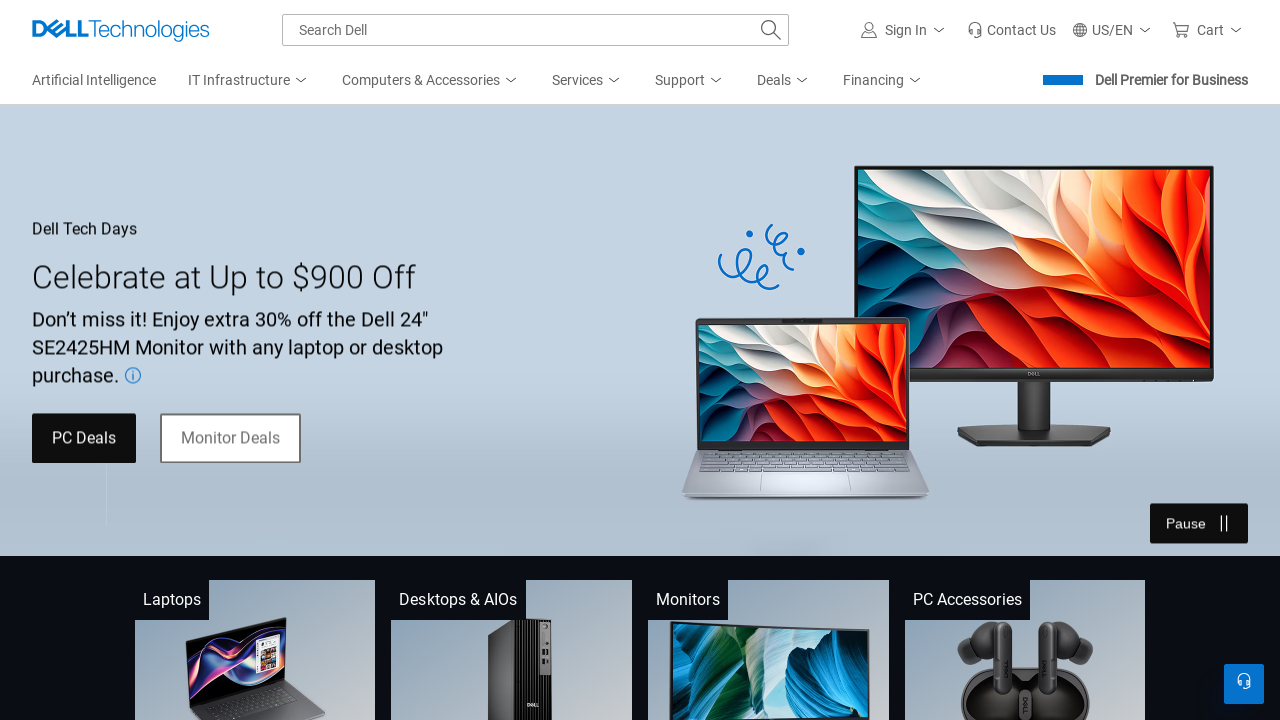

Scrolled down the page by 1000 pixels
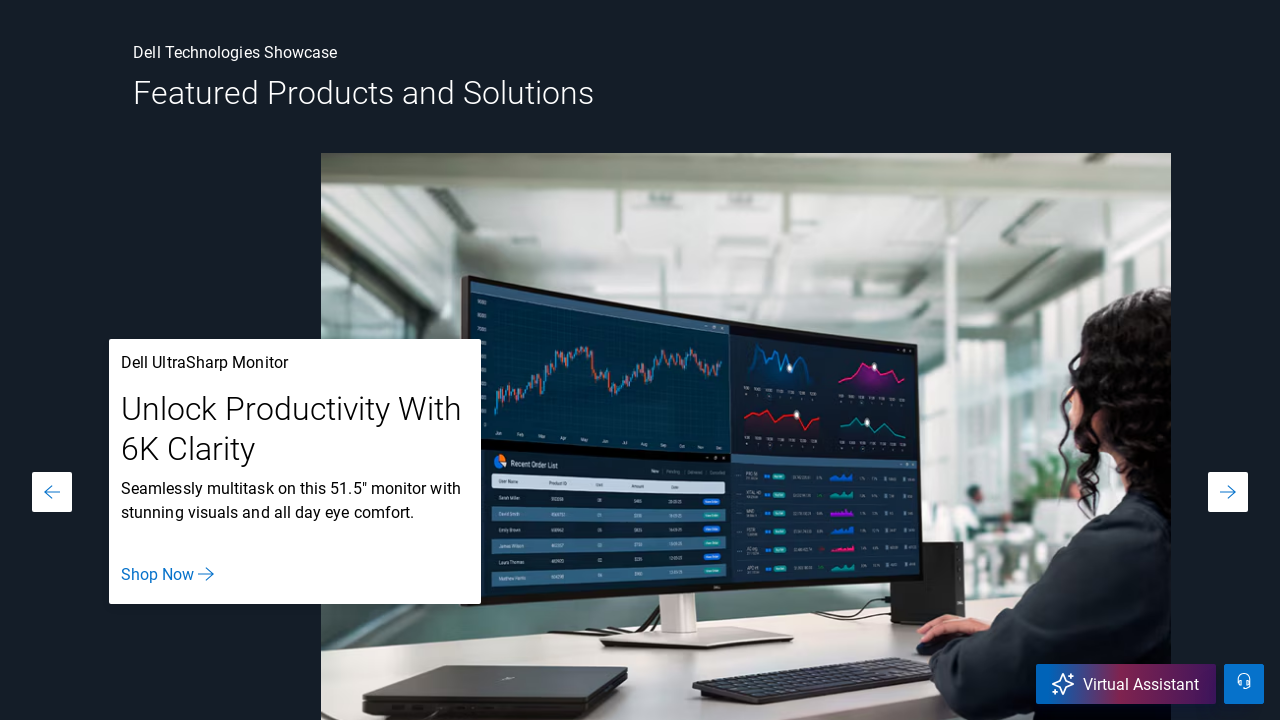

Waited 500ms for scroll animation to complete
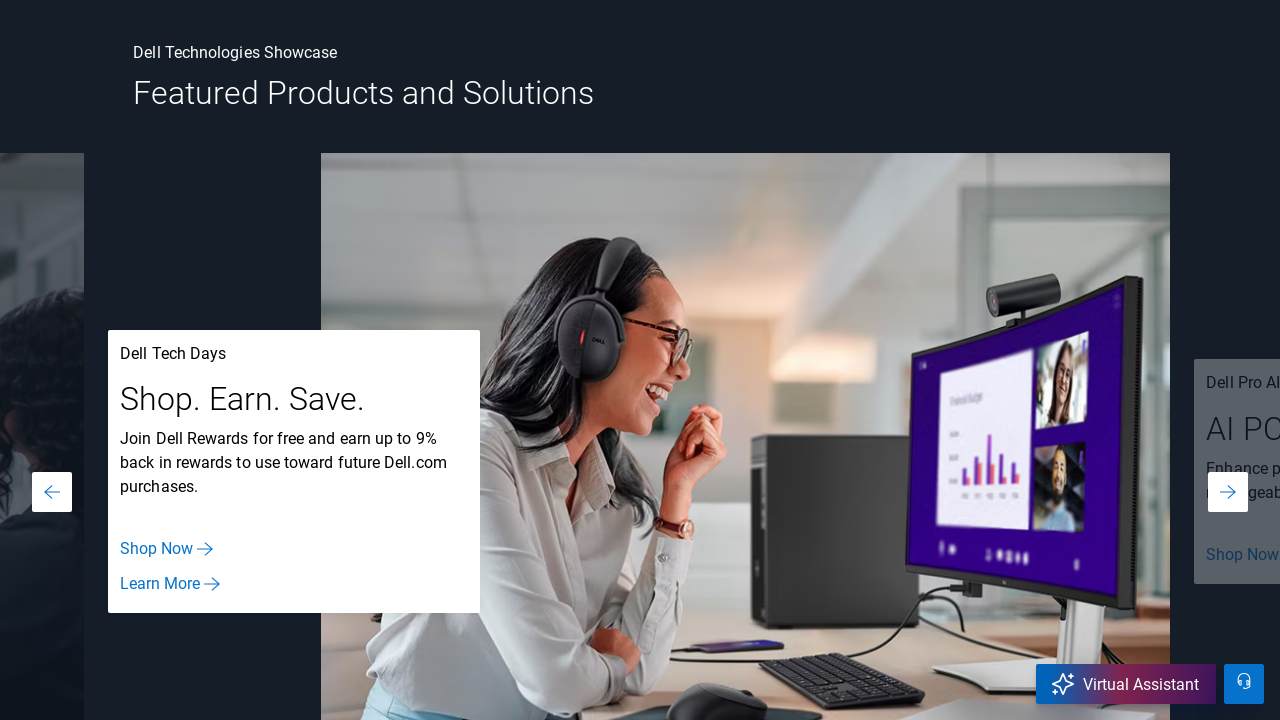

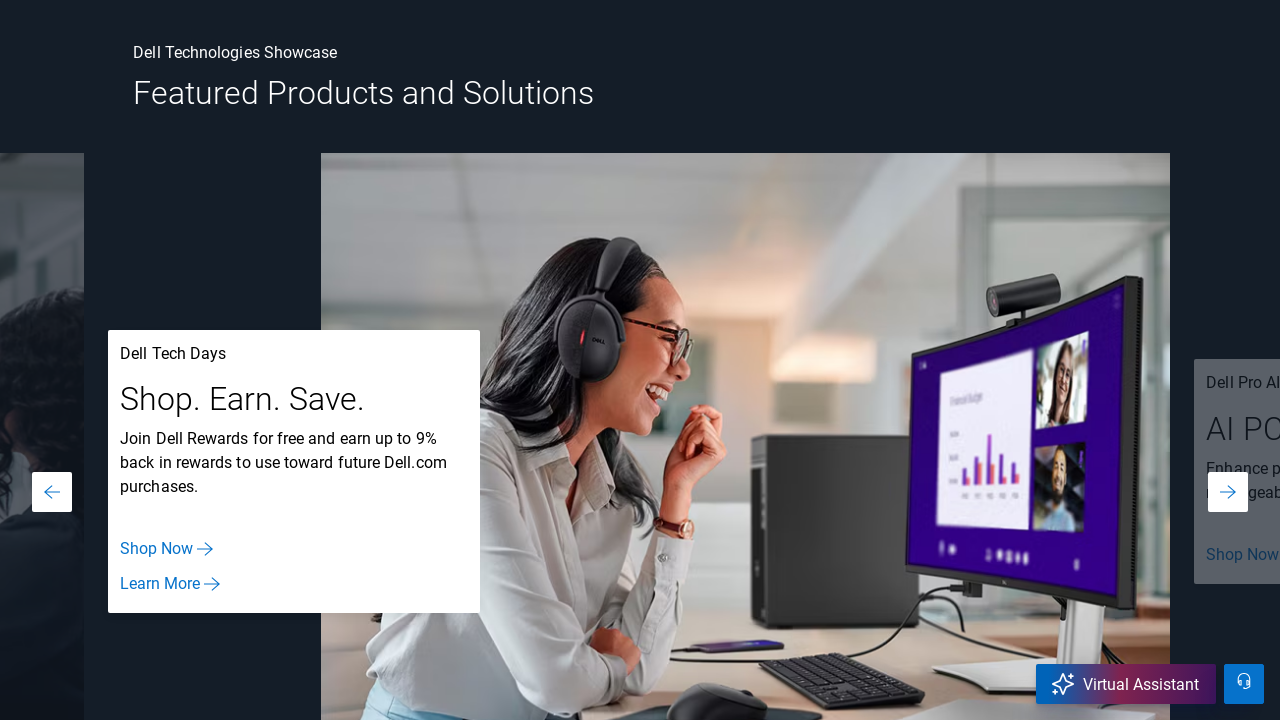